Tests JavaScript alert handling by clicking a button that triggers an alert, verifying the alert text, and accepting it

Starting URL: https://demoqa.com/alerts

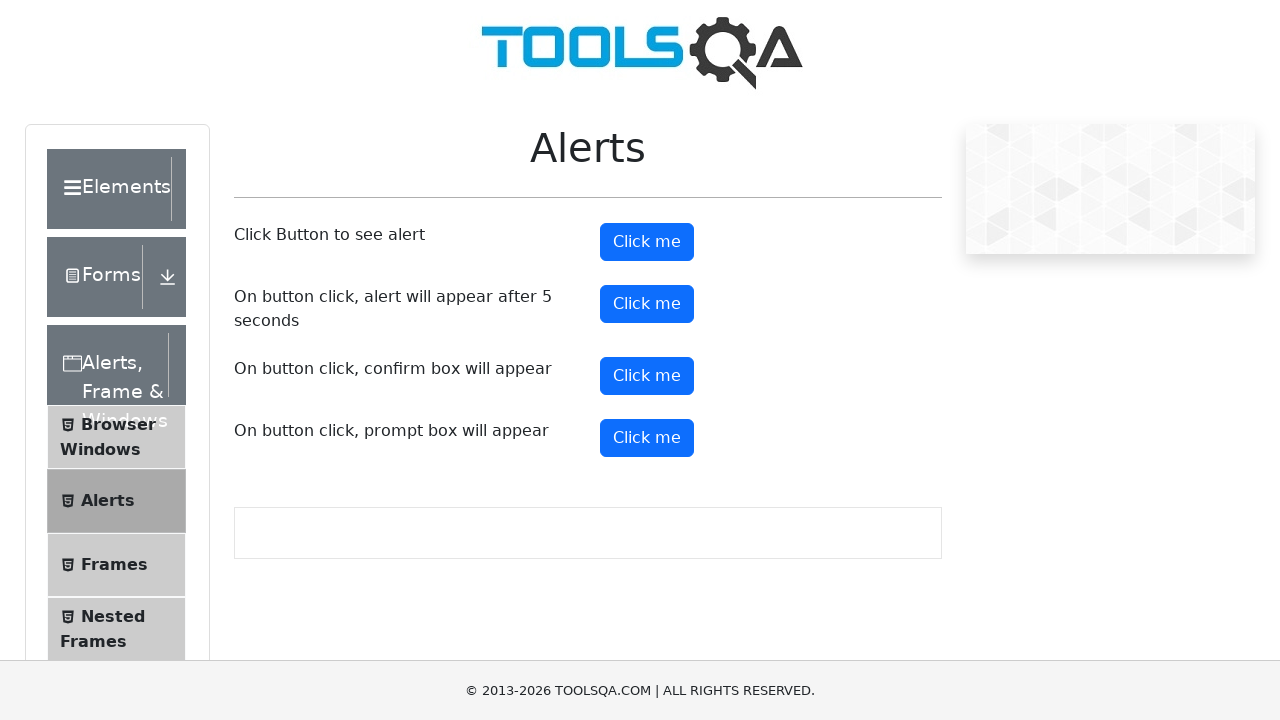

Alert button is visible and ready
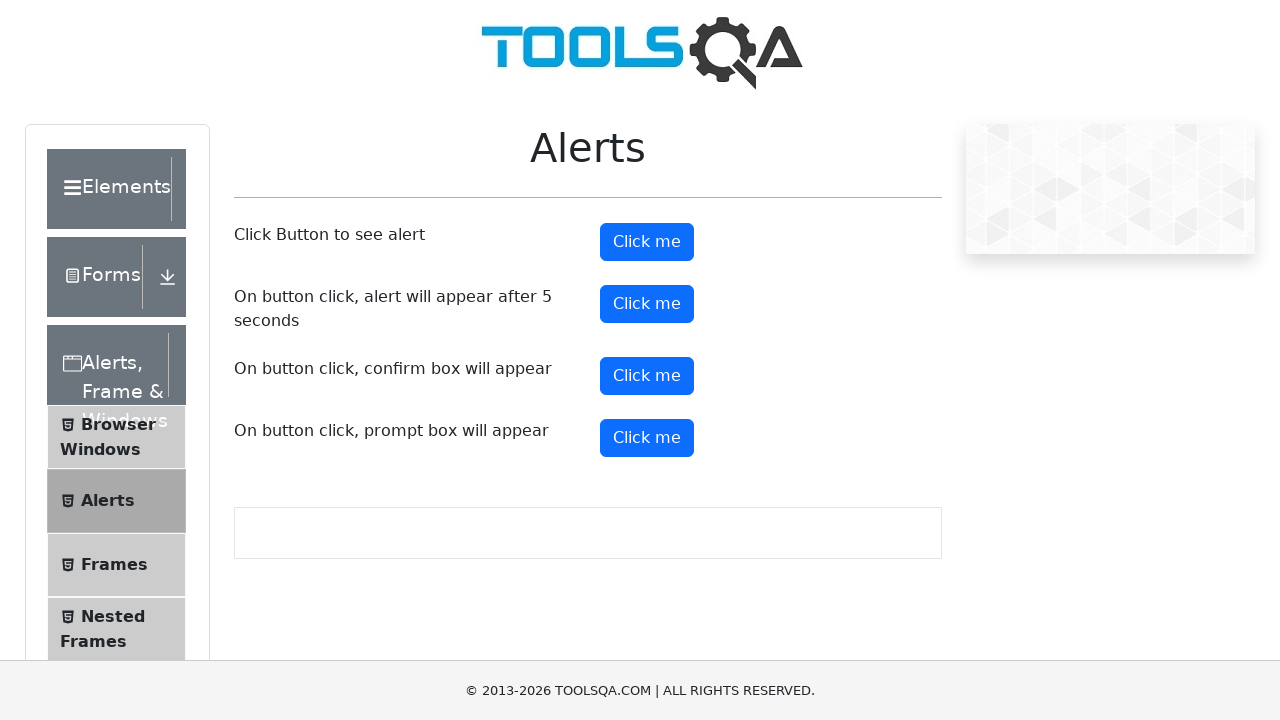

Scrolled alert button into view
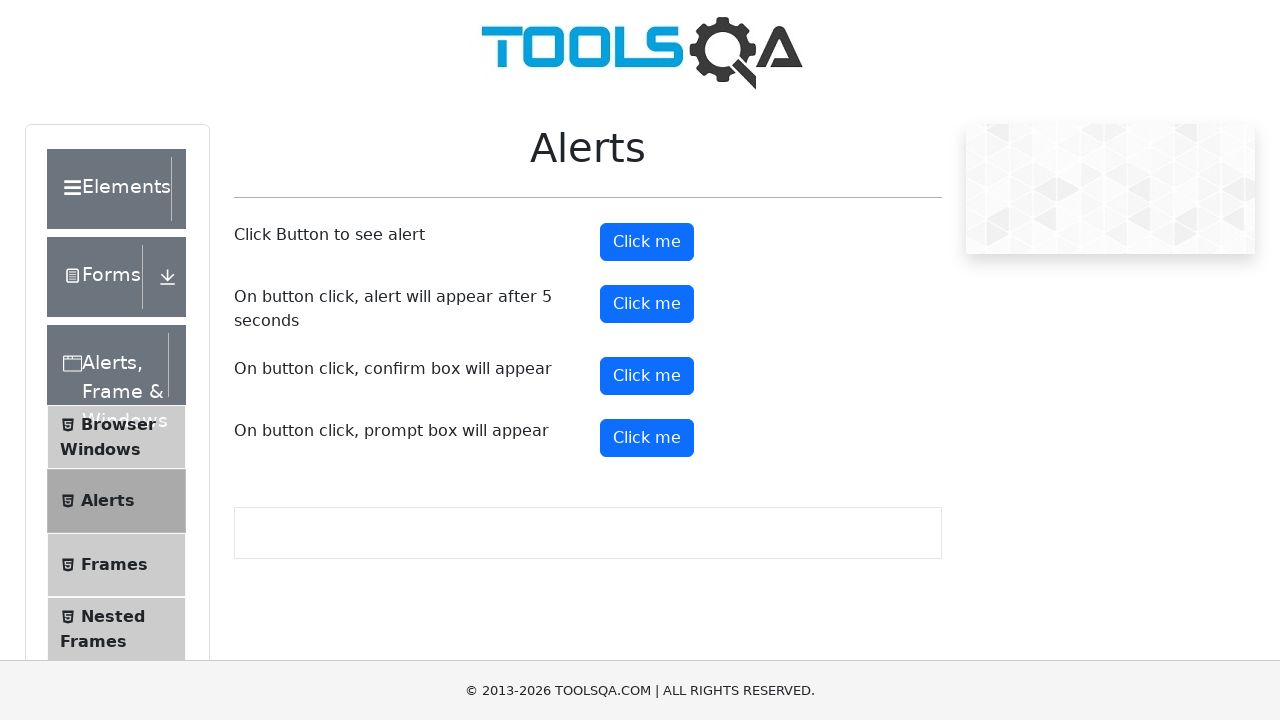

Set up dialog handler to accept alerts containing 'You clicked a button'
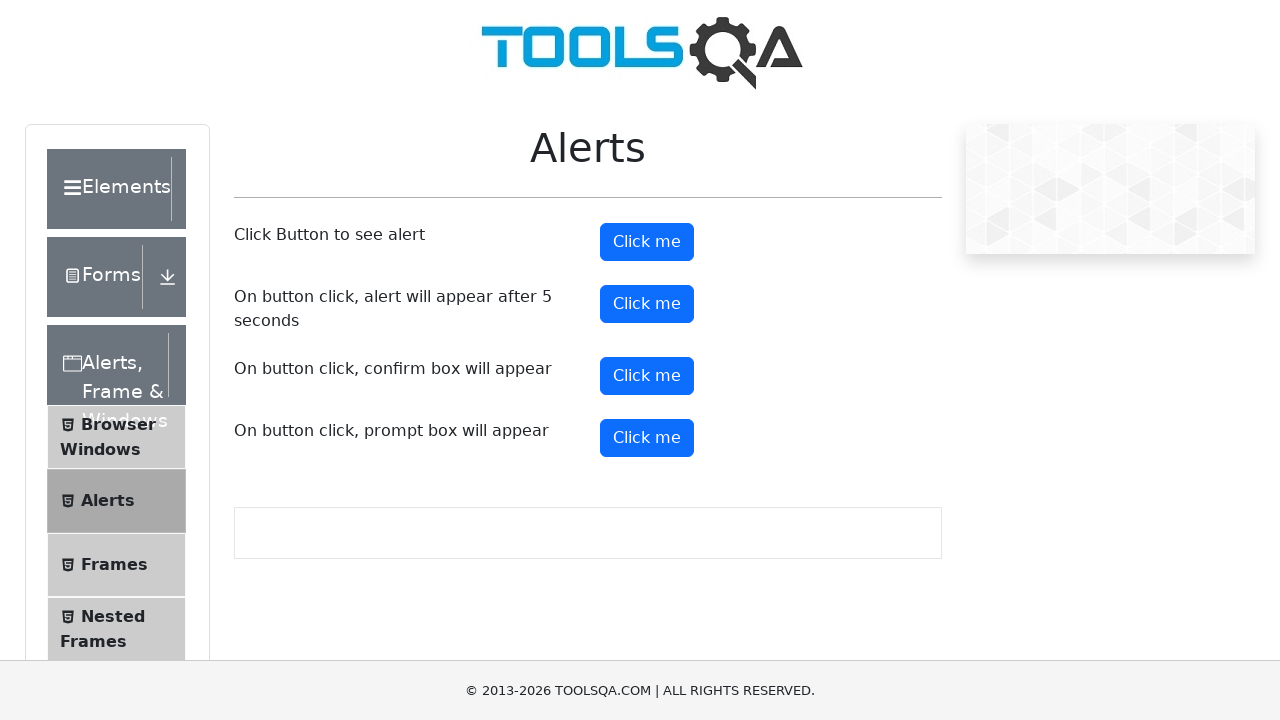

Clicked the alert button to trigger JavaScript alert at (647, 242) on #alertButton
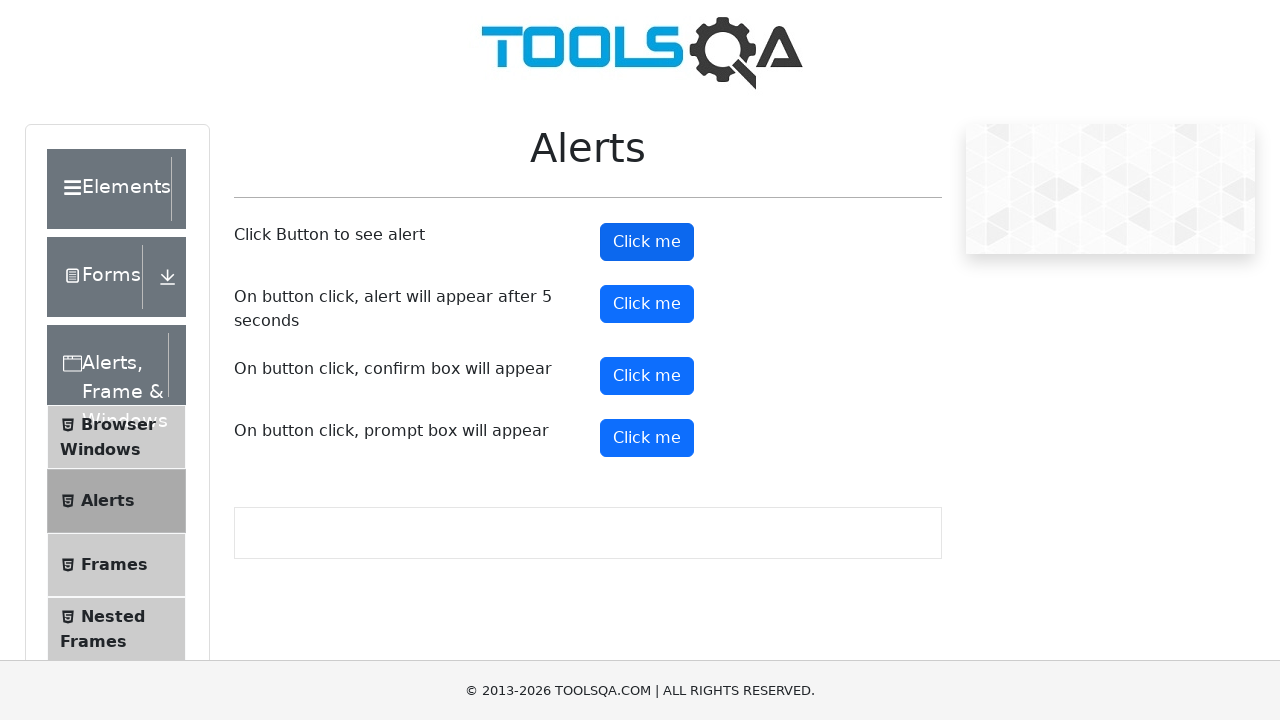

Alert was processed and accepted
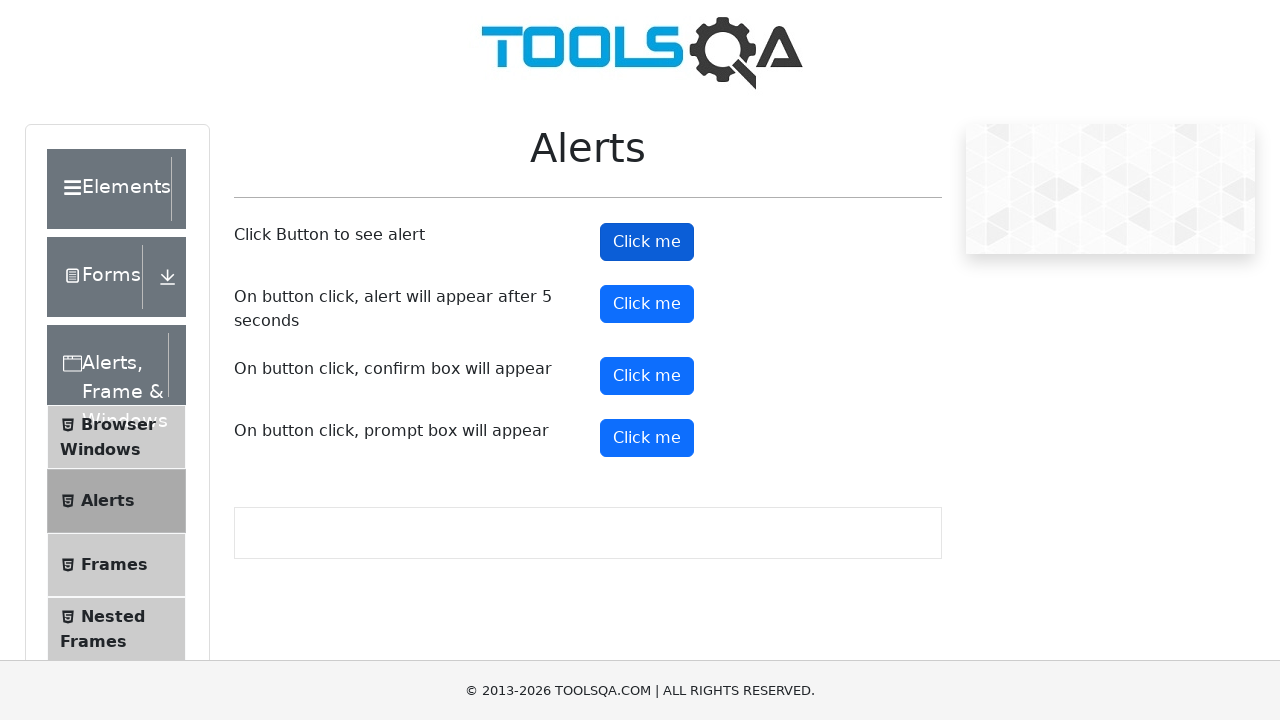

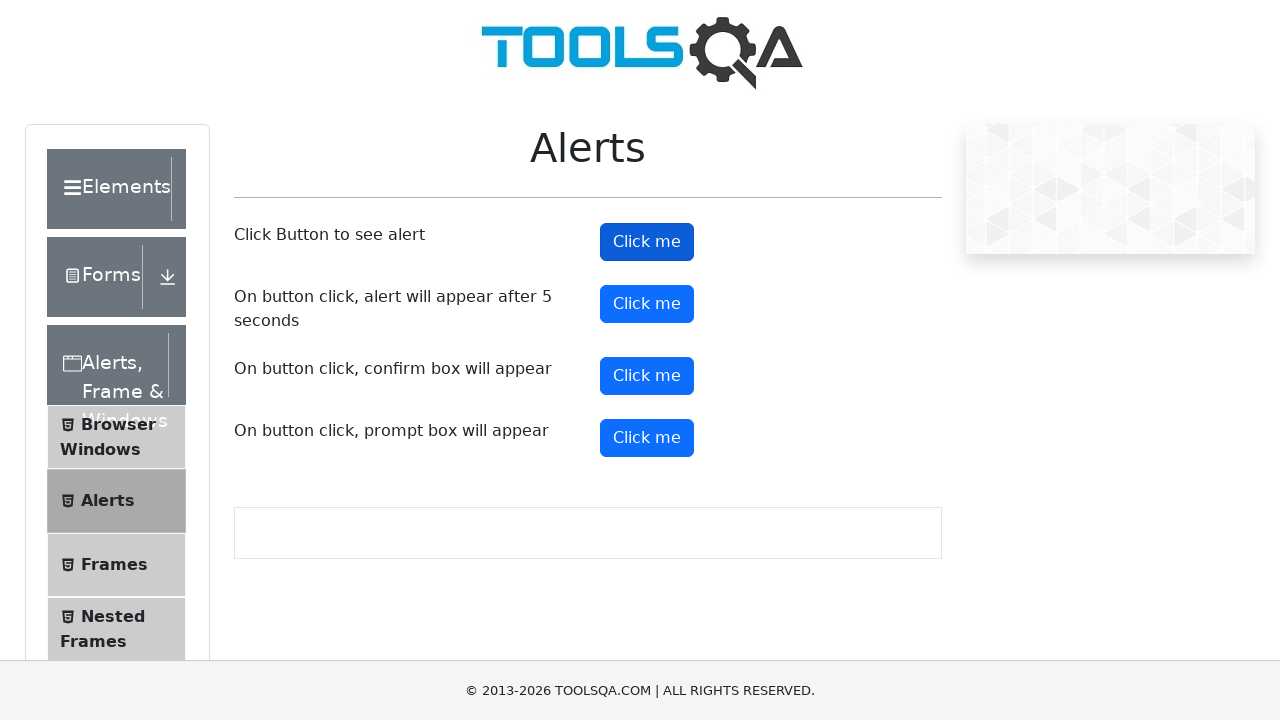